Tests window handling by clicking a link that opens a new window and verifying content in the new window

Starting URL: https://the-internet.herokuapp.com/windows

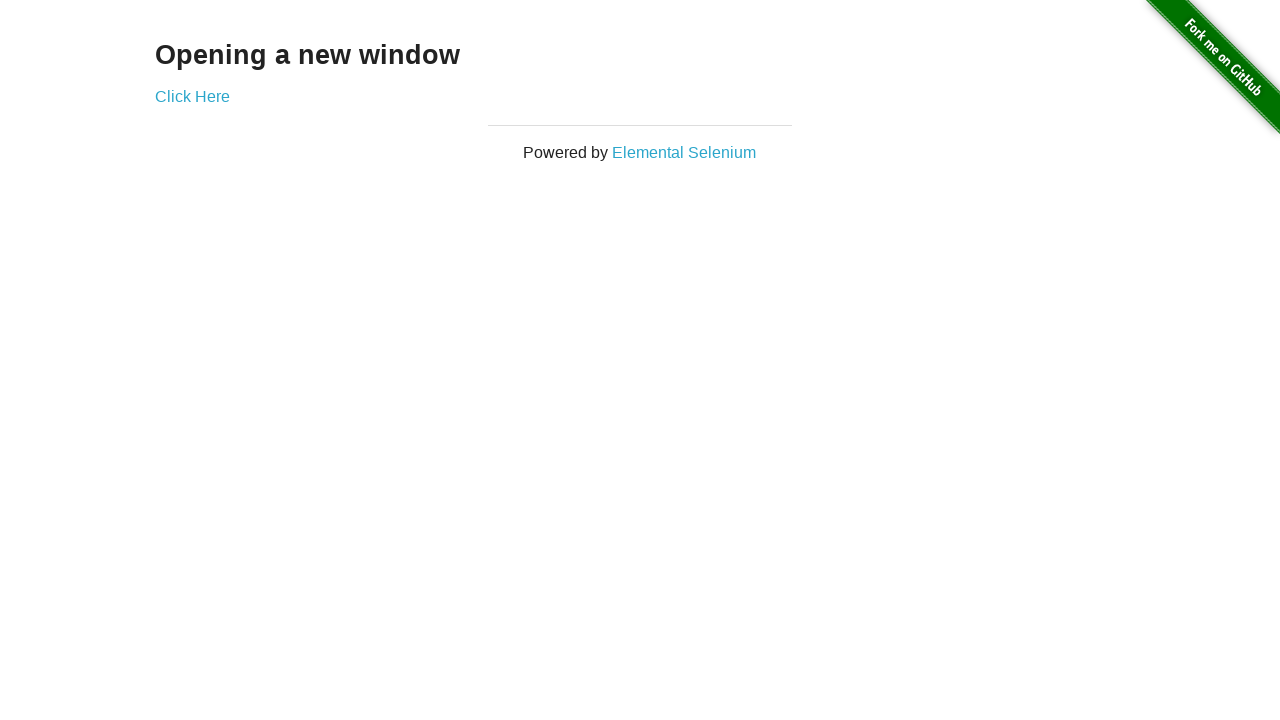

Clicked 'Click Here' link to open new window at (192, 96) on xpath=//a[normalize-space()='Click Here']
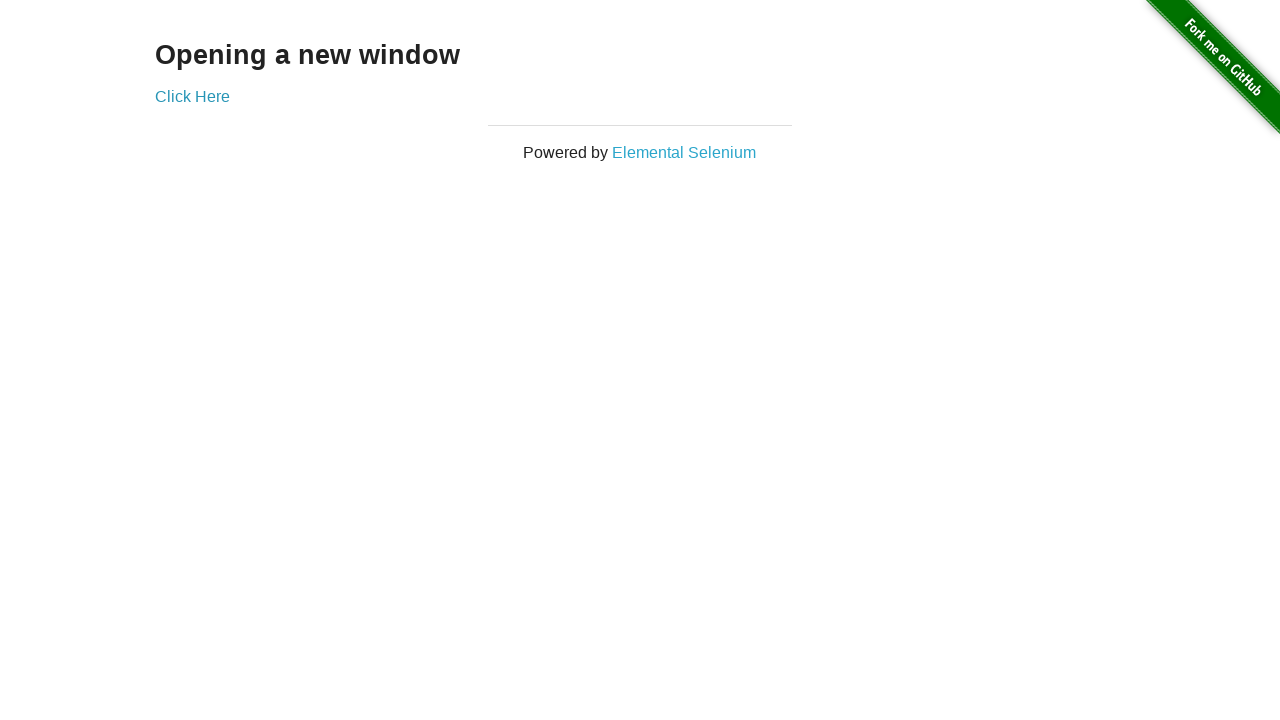

New window opened and captured
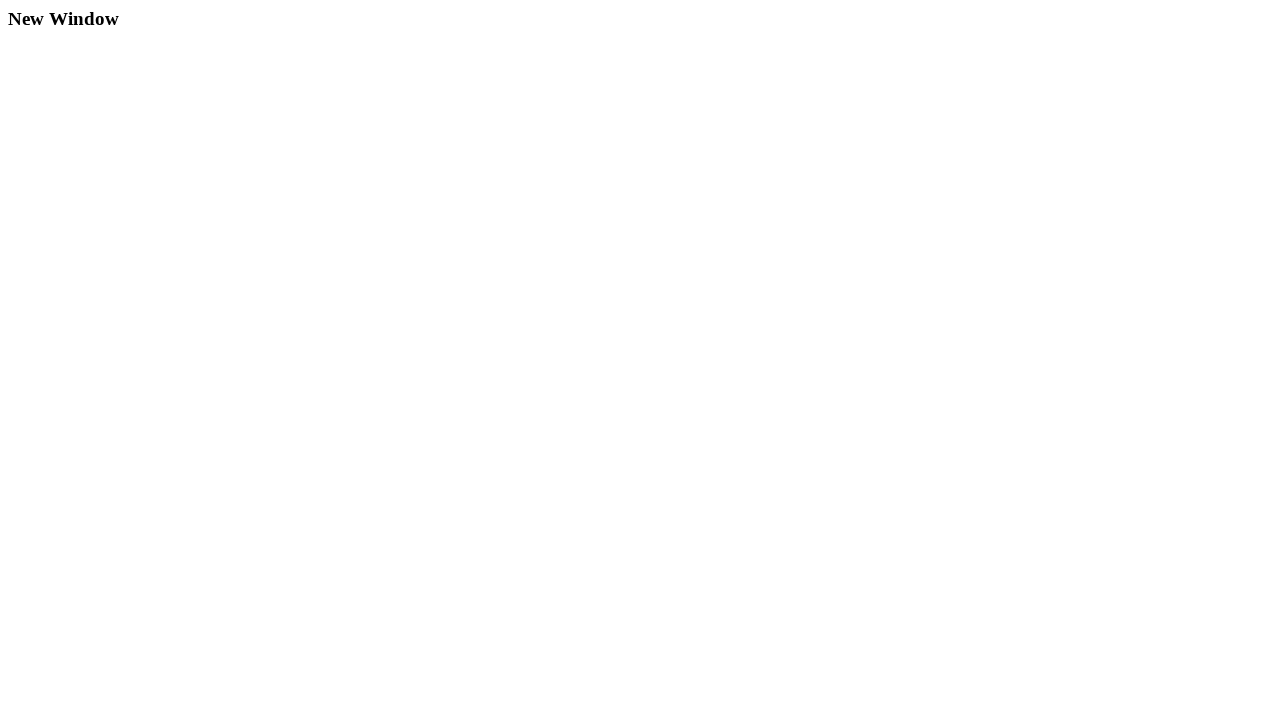

Waited for 'New Window' heading to load in new window
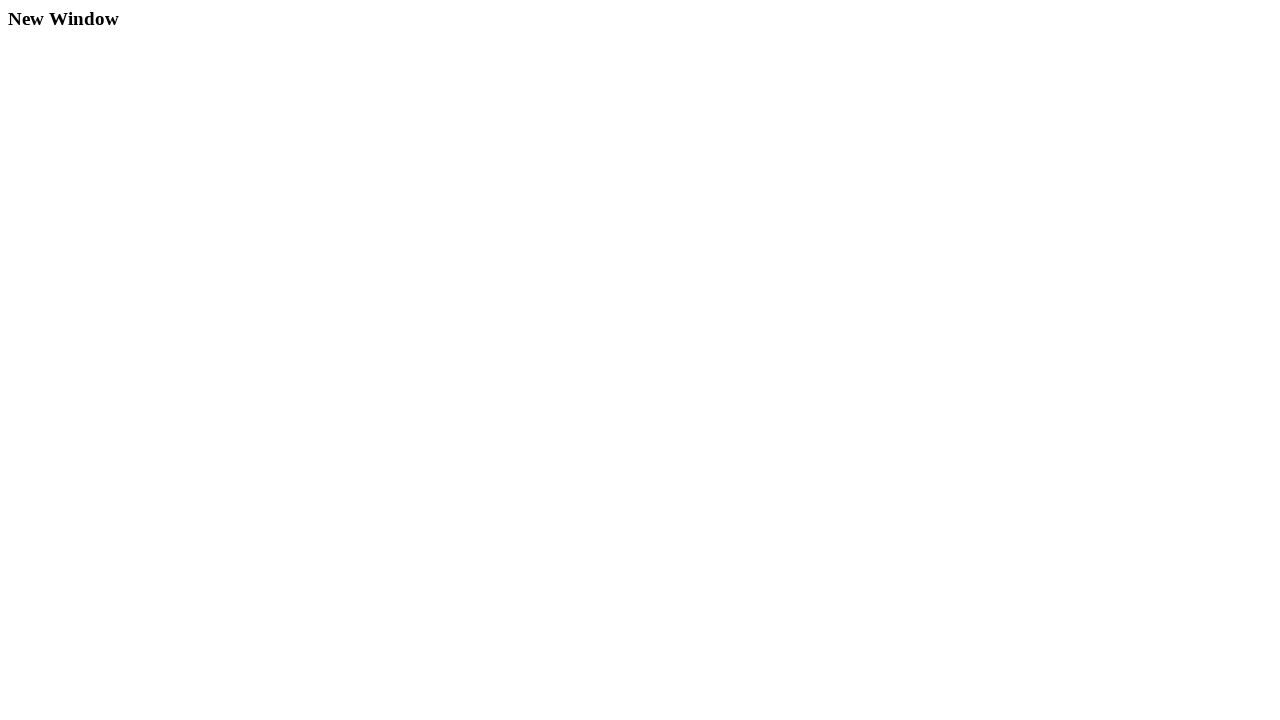

Verified 'New Window' heading content exists in new window
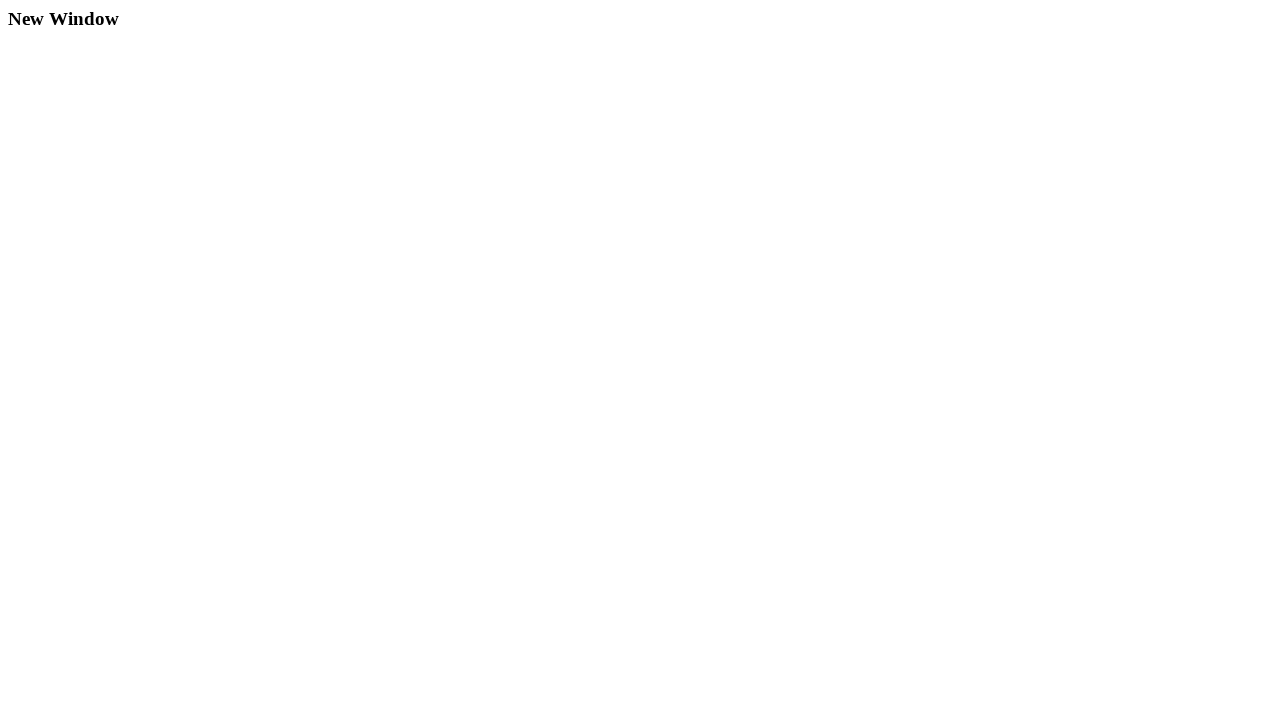

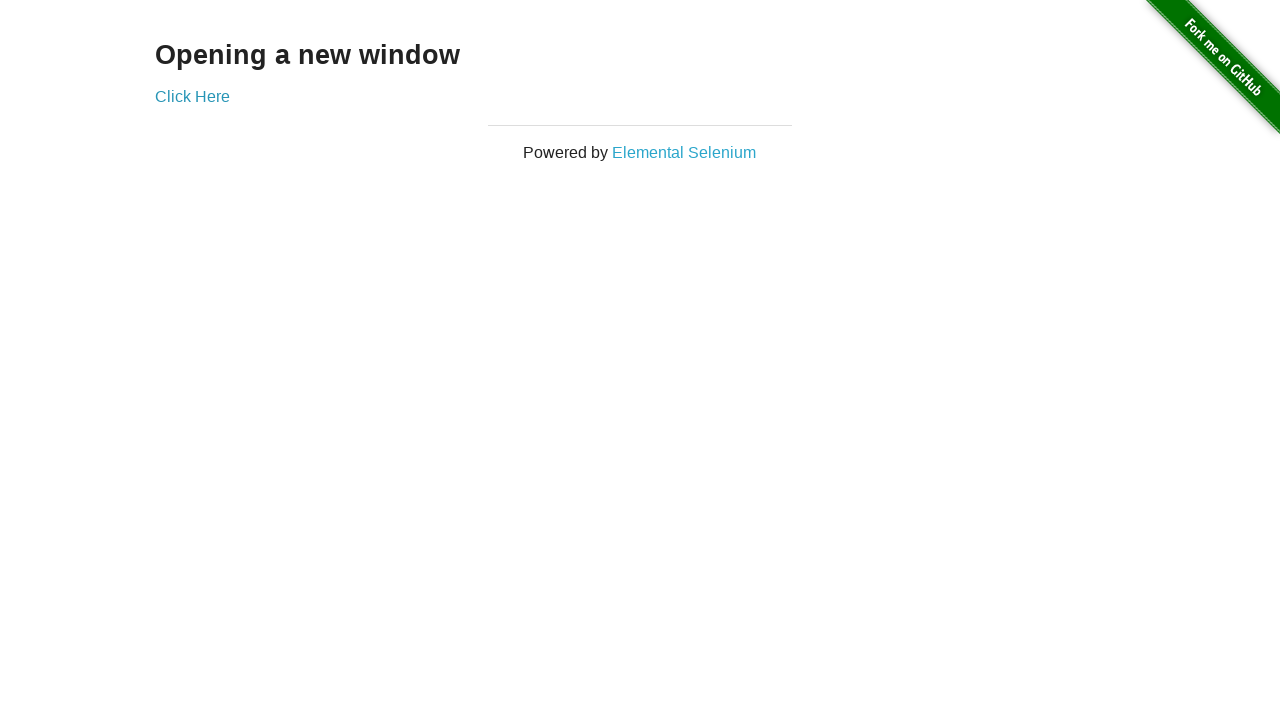